Tests creating a Bash code paste on Pastebin with git commands, setting syntax highlighting to Bash, expiration to 10 minutes, and a descriptive title.

Starting URL: https://pastebin.com/

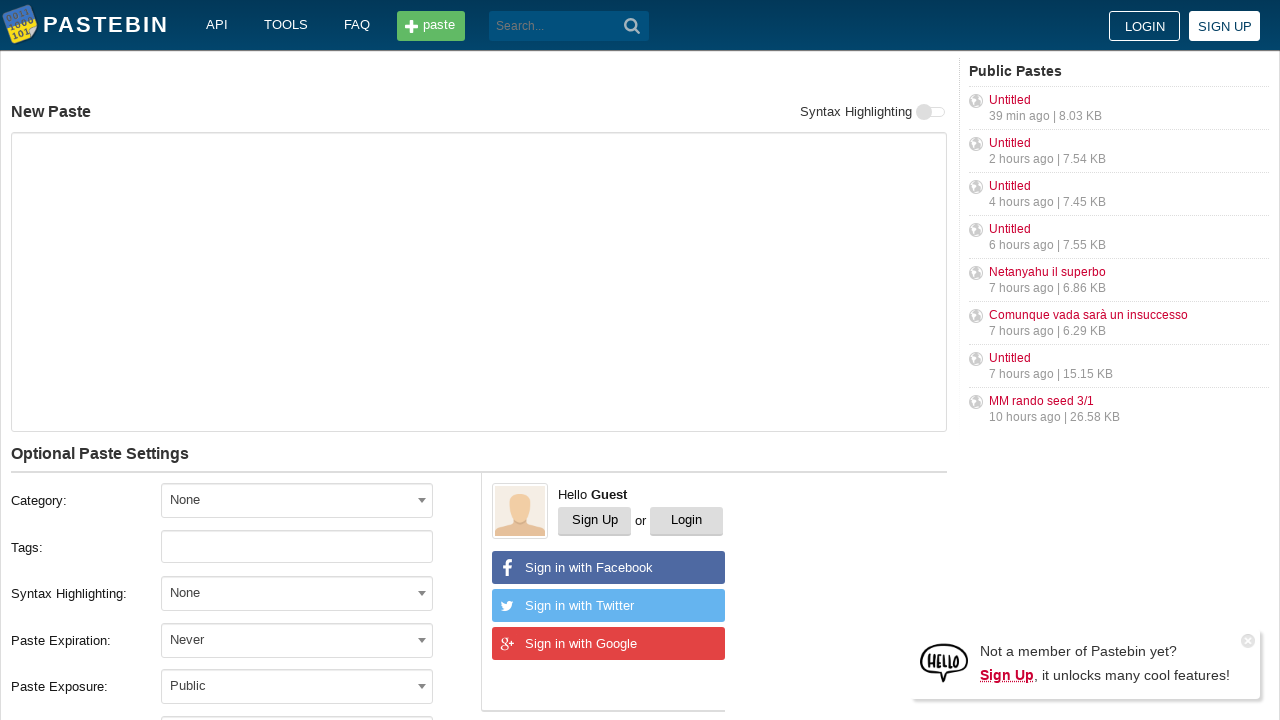

Waited for and located paste text area
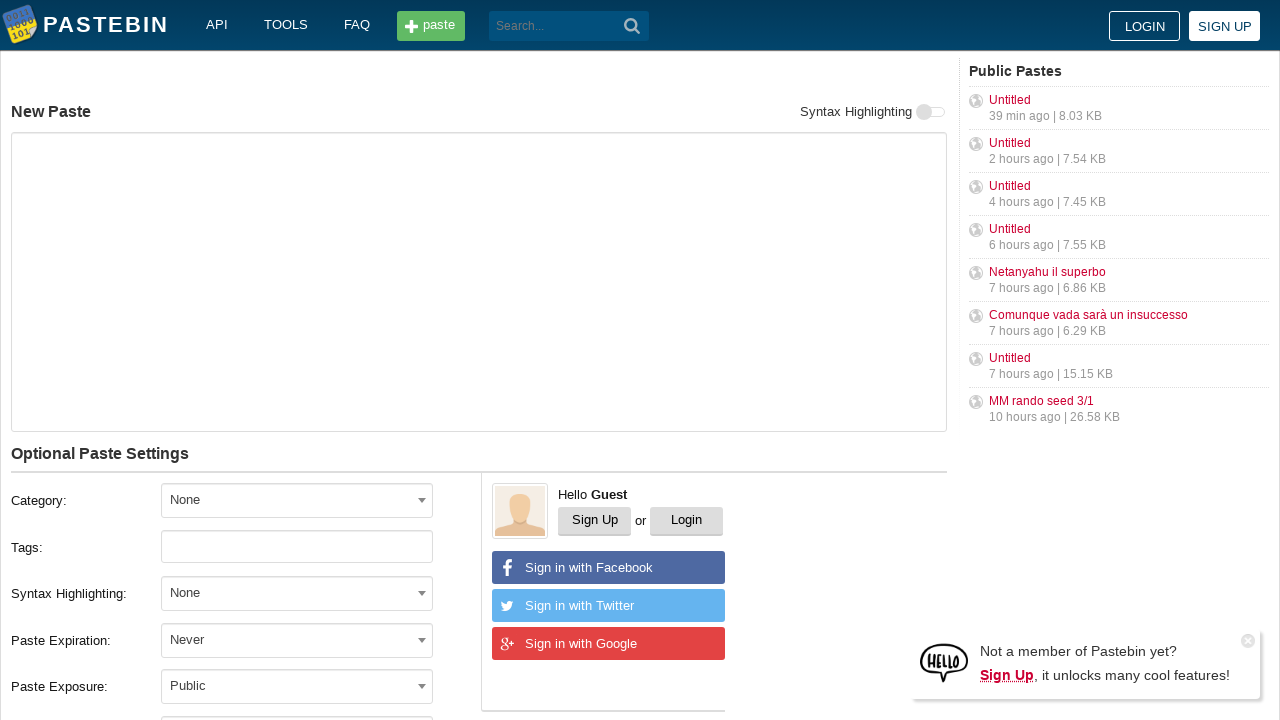

Filled paste text area with git commands
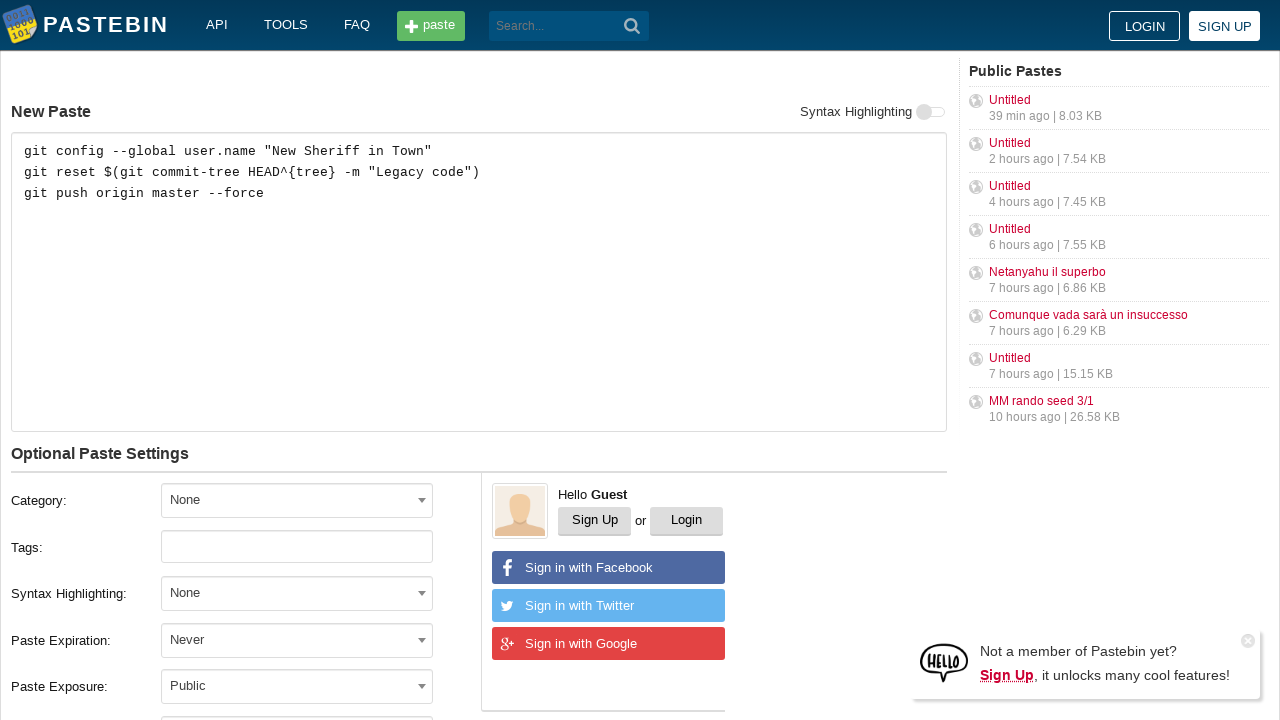

Clicked syntax highlighting dropdown at (297, 593) on #select2-postform-format-container
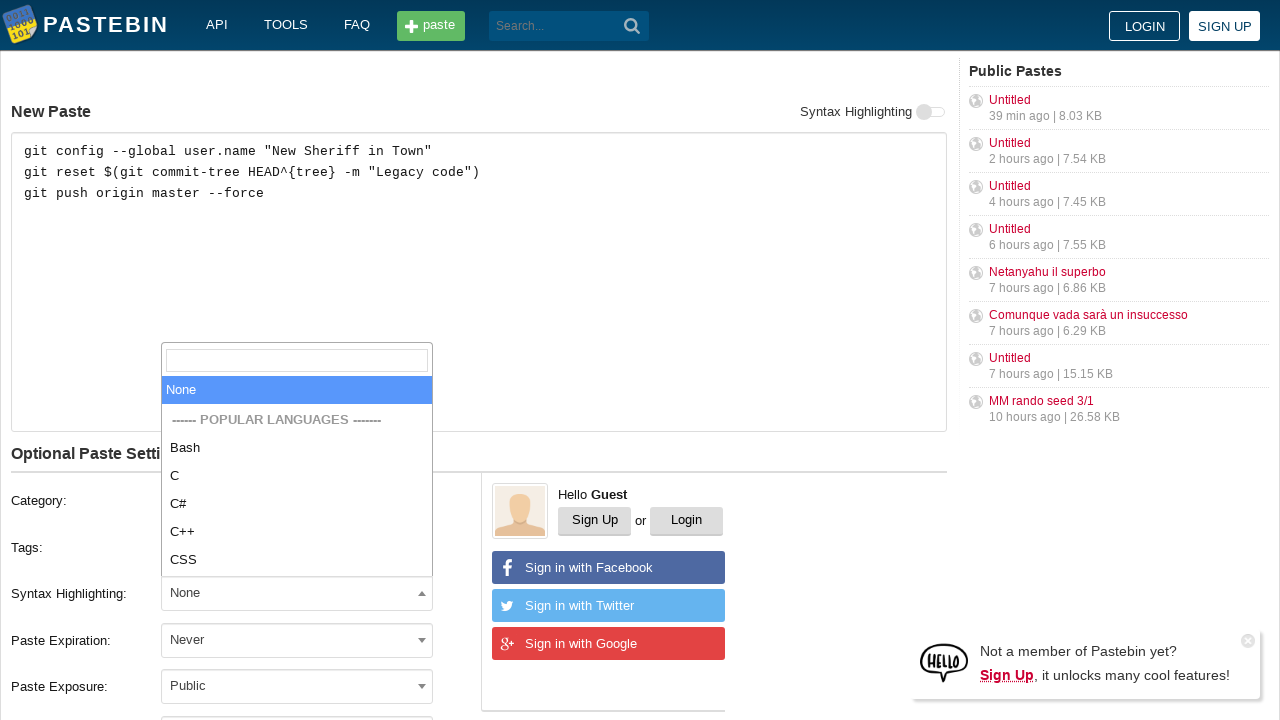

Waited for Bash syntax option to appear
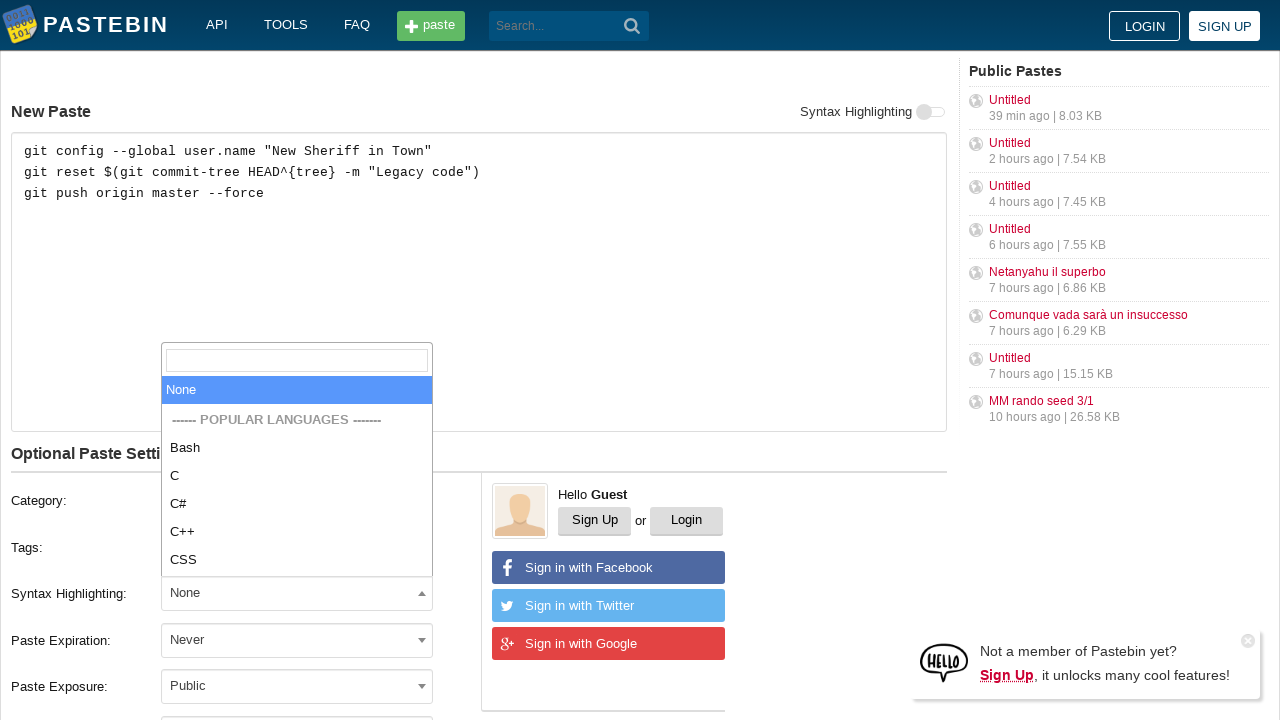

Selected Bash syntax highlighting at (297, 448) on xpath=//li[contains(text(),'Bash')]
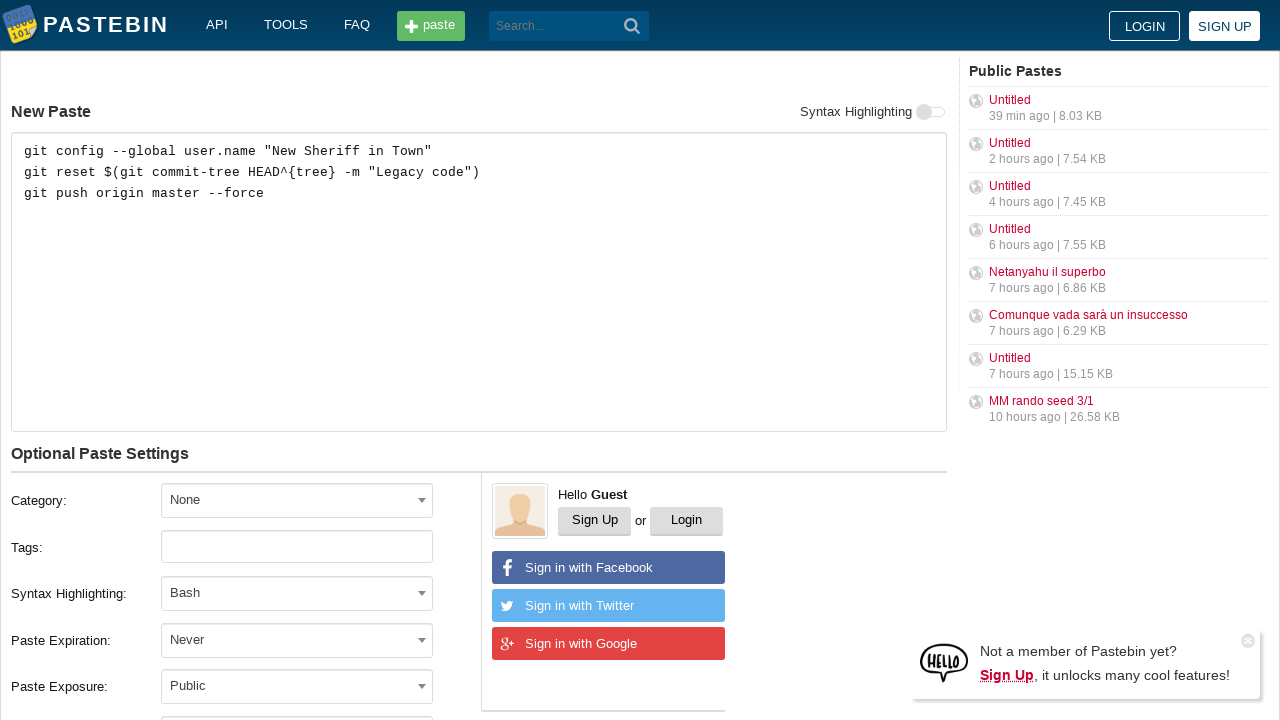

Clicked expiration dropdown at (297, 640) on #select2-postform-expiration-container
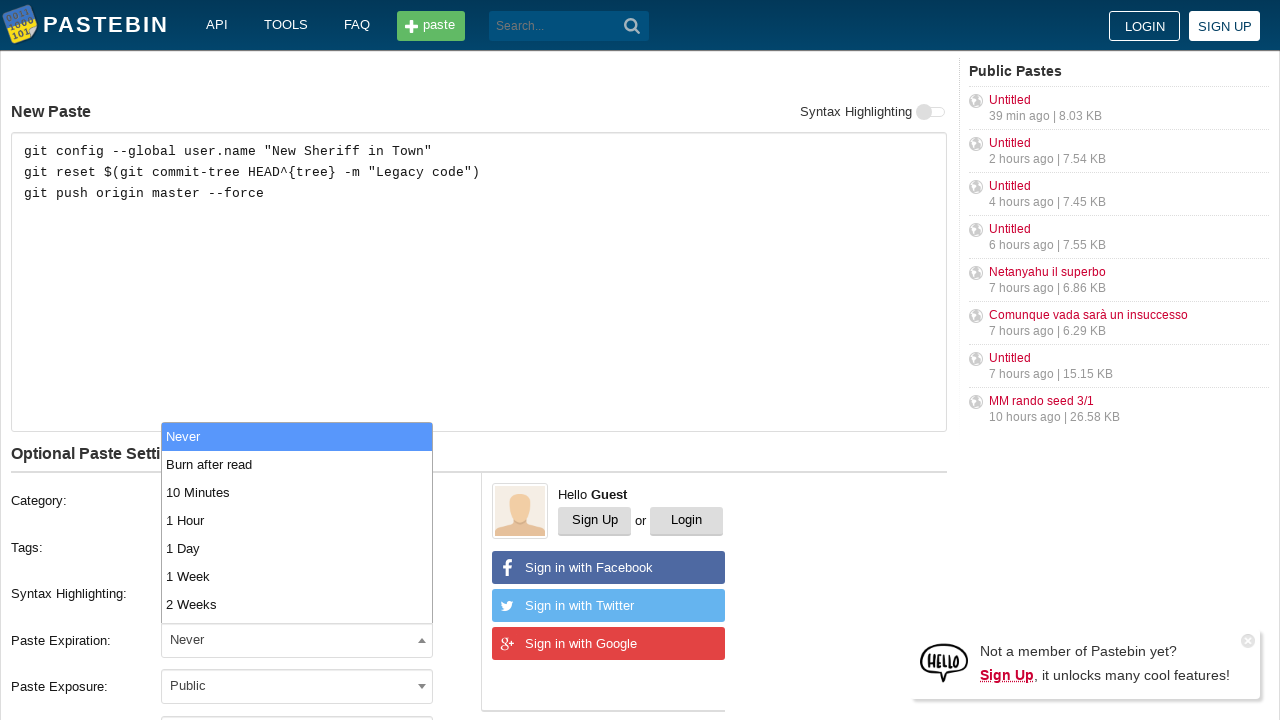

Waited for 10 Minutes expiration option to appear
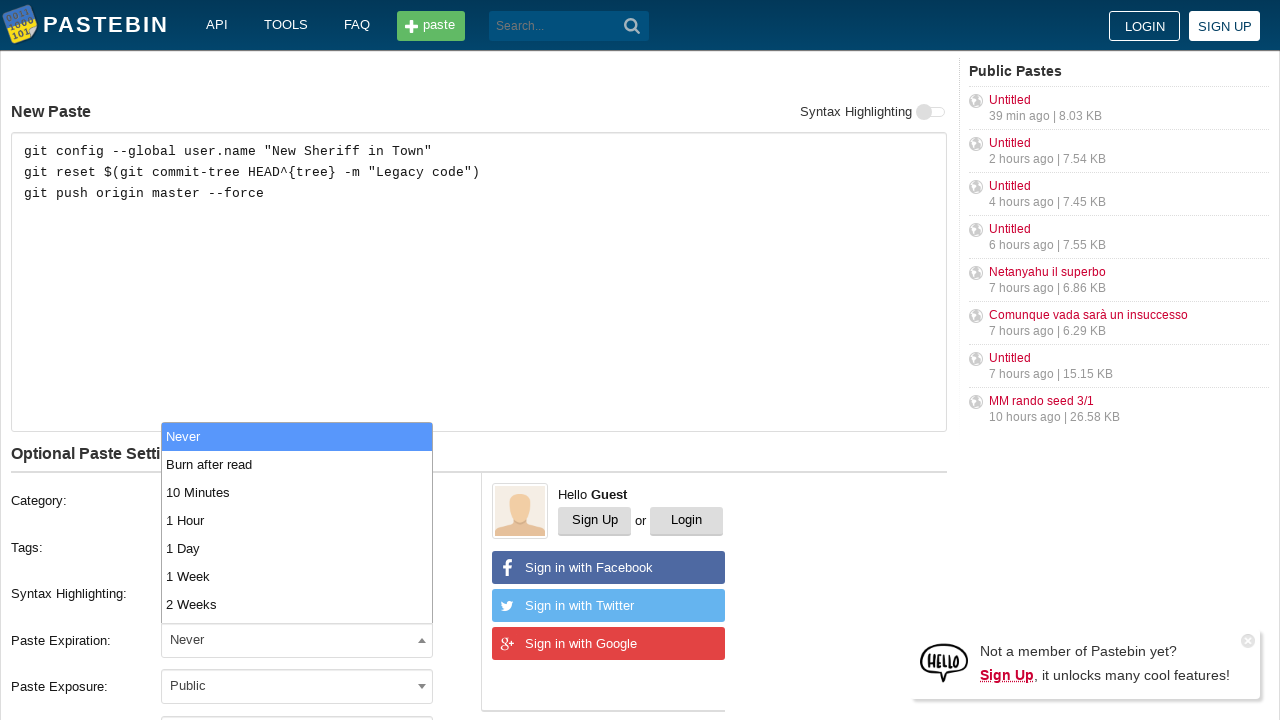

Selected 10 Minutes expiration time at (297, 492) on xpath=//li[contains(text(),'10 Minutes')]
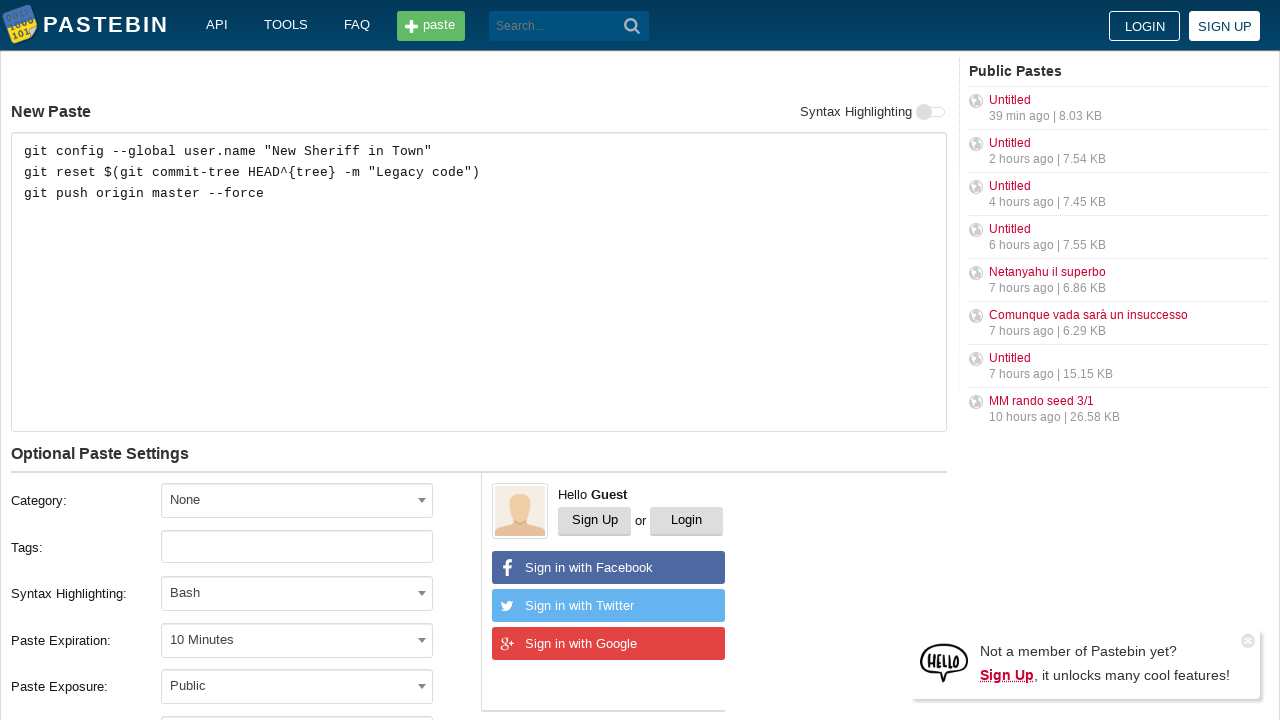

Filled paste title with descriptive text on #postform-name
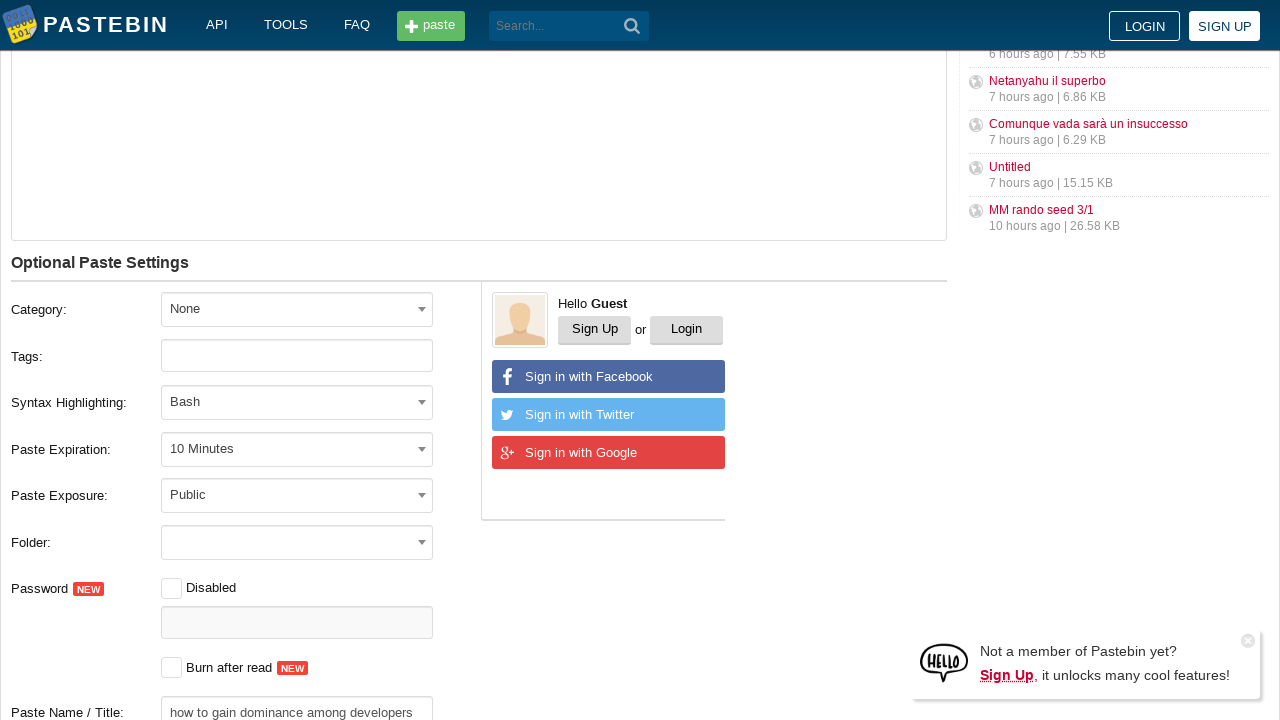

Clicked Create New Paste button to submit the paste at (240, 400) on xpath=//button[text()='Create New Paste']
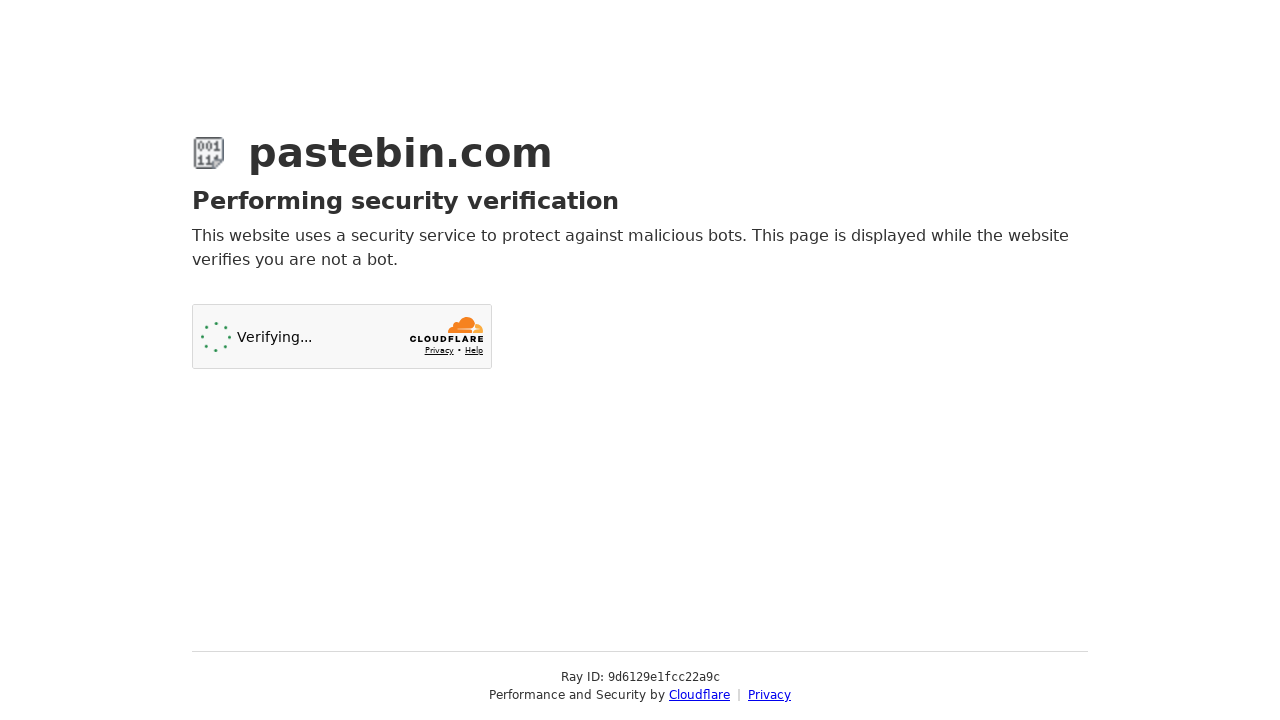

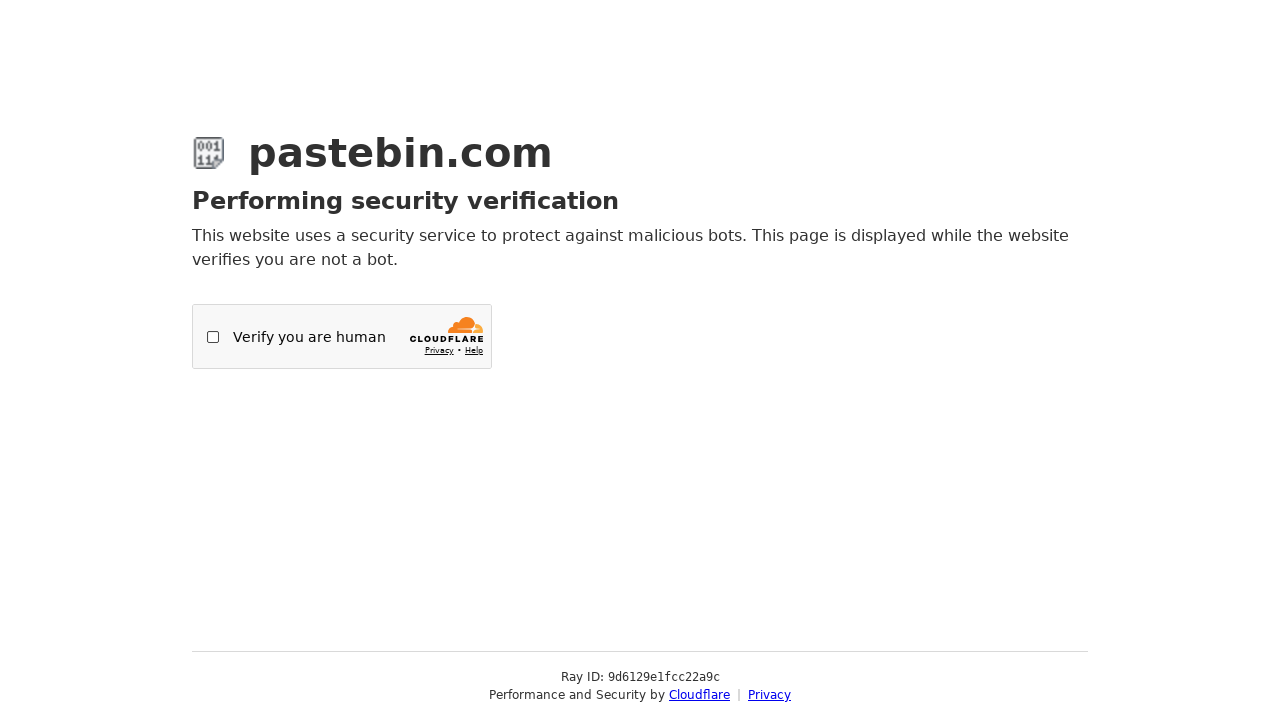